Tests dynamic loading example 1 where a hidden element becomes visible after clicking Start

Starting URL: https://the-internet.herokuapp.com/

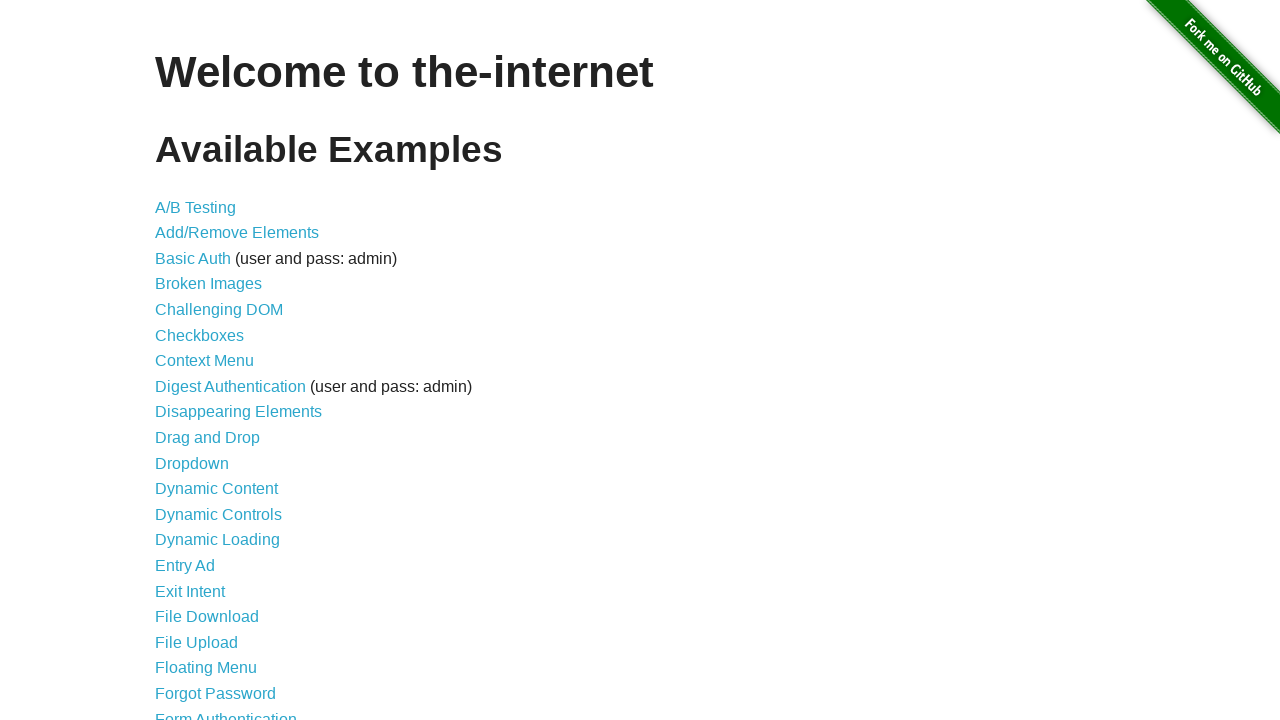

Clicked on Dynamic Loading link at (218, 540) on xpath=//*[contains(text(),'Dynamic Loading')]
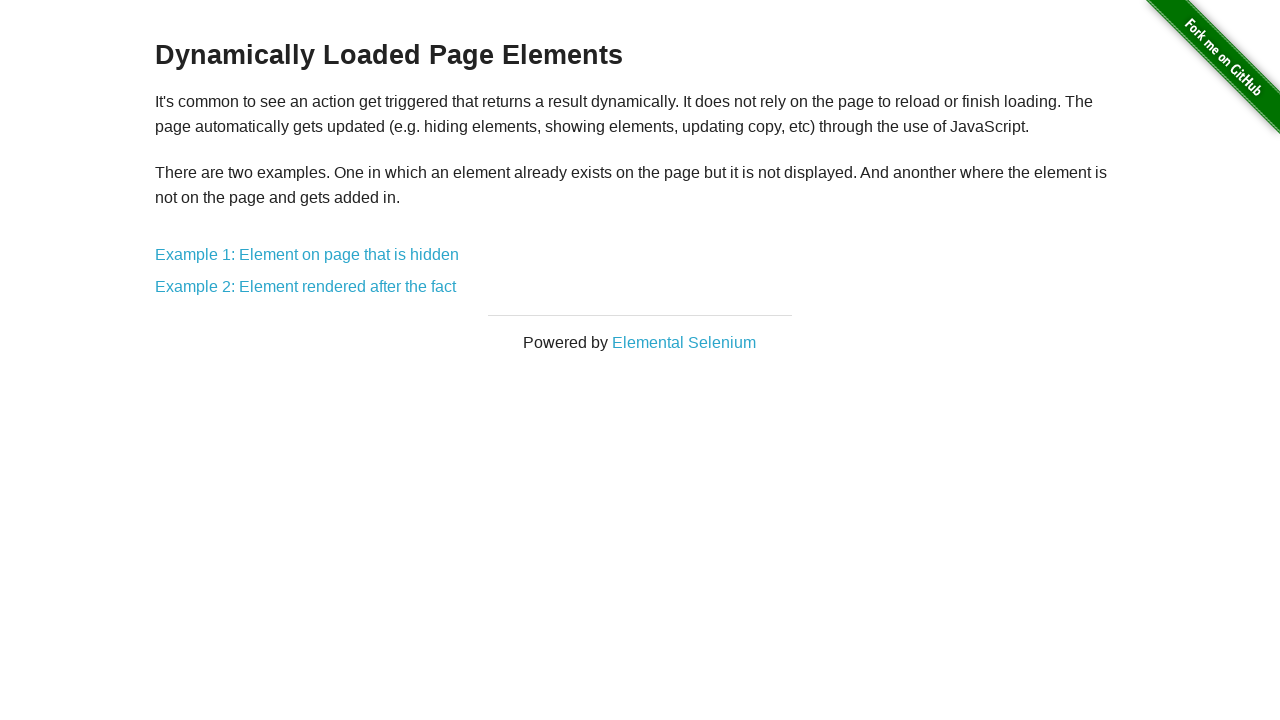

Navigated to dynamic loading page
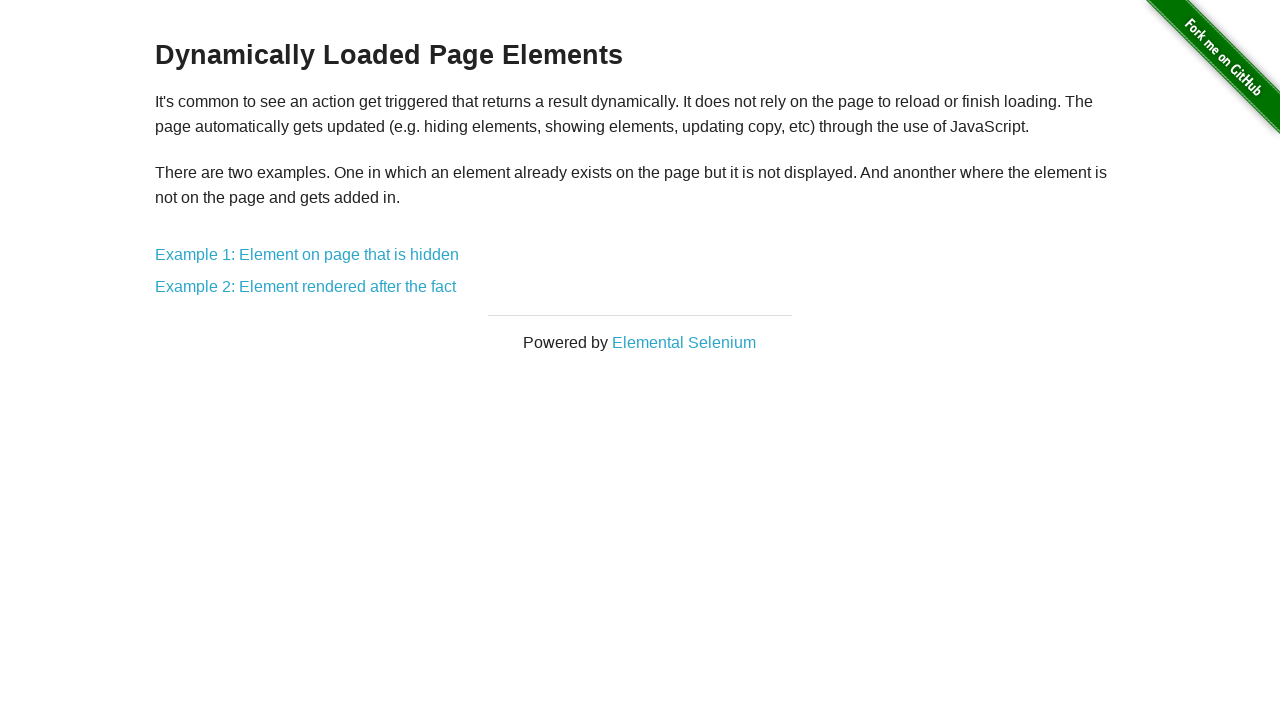

Page title loaded
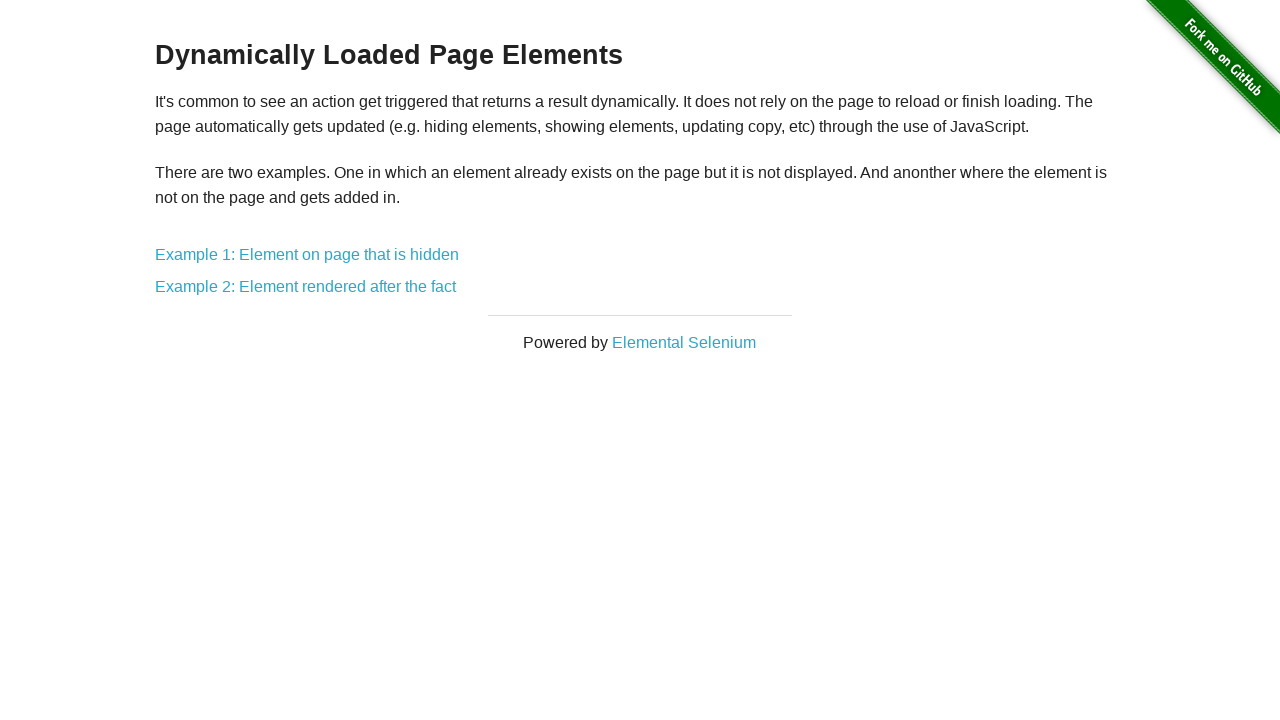

Clicked on Example 1 link at (307, 255) on xpath=//*[contains(text(),'Example 1: Element on page that is hidden')]
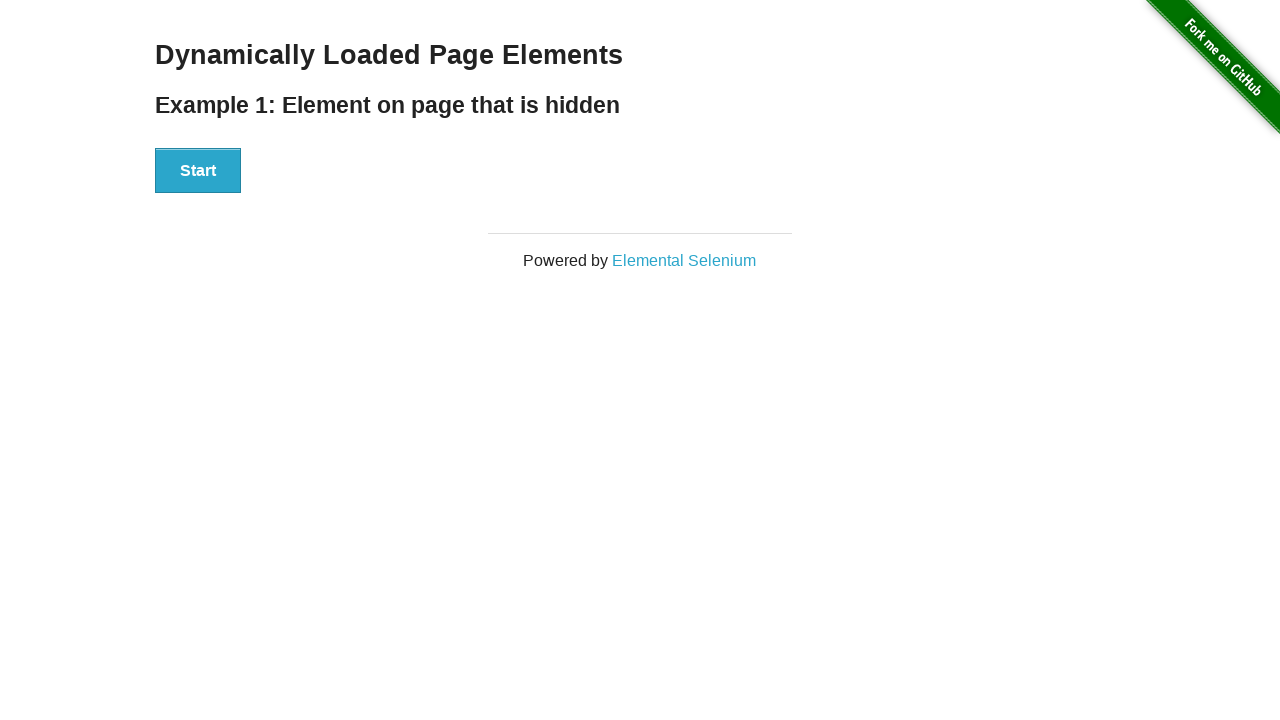

Navigated to dynamic loading example 1 page
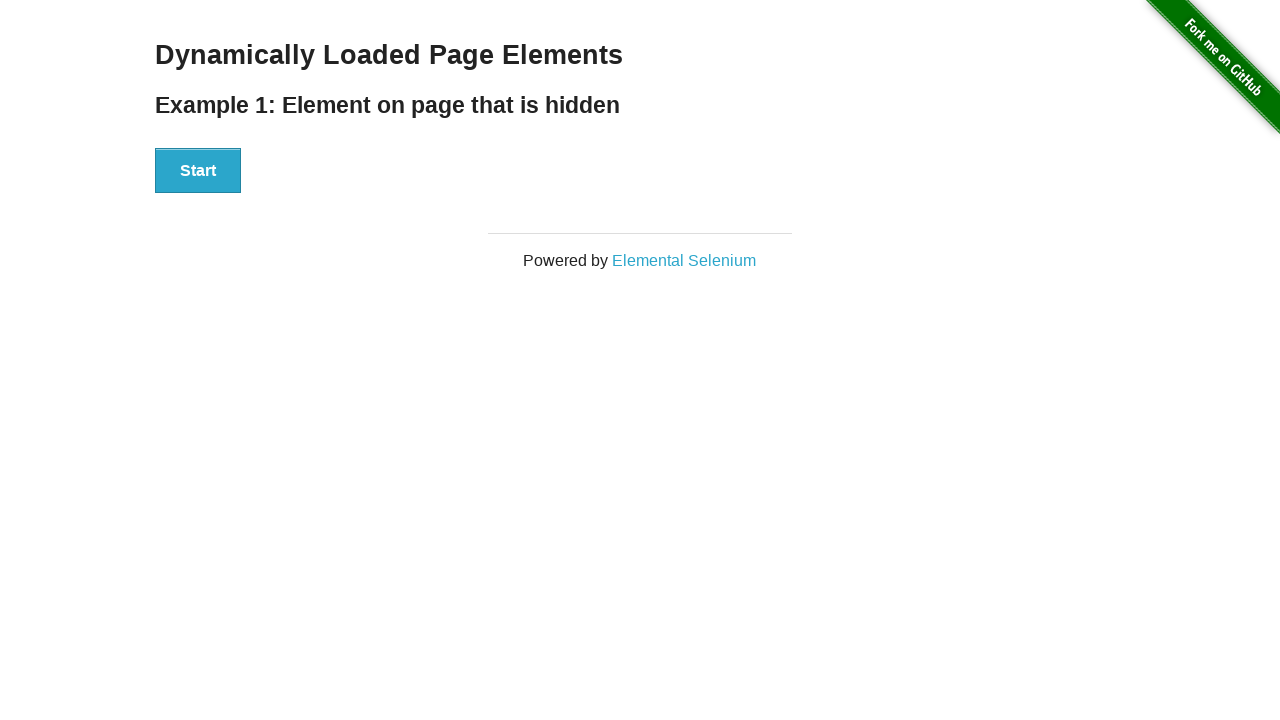

Example 1 page title loaded
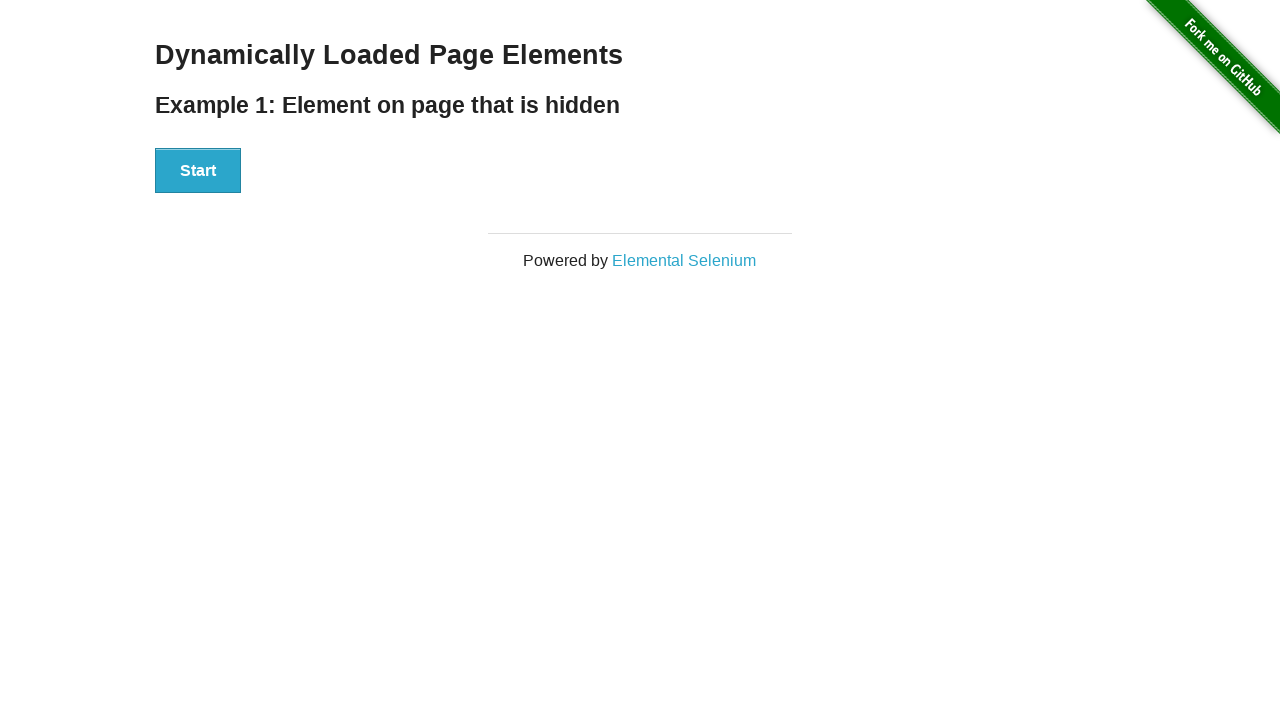

Clicked Start button to trigger dynamic loading at (198, 171) on xpath=//*[contains(text(),'Start')]
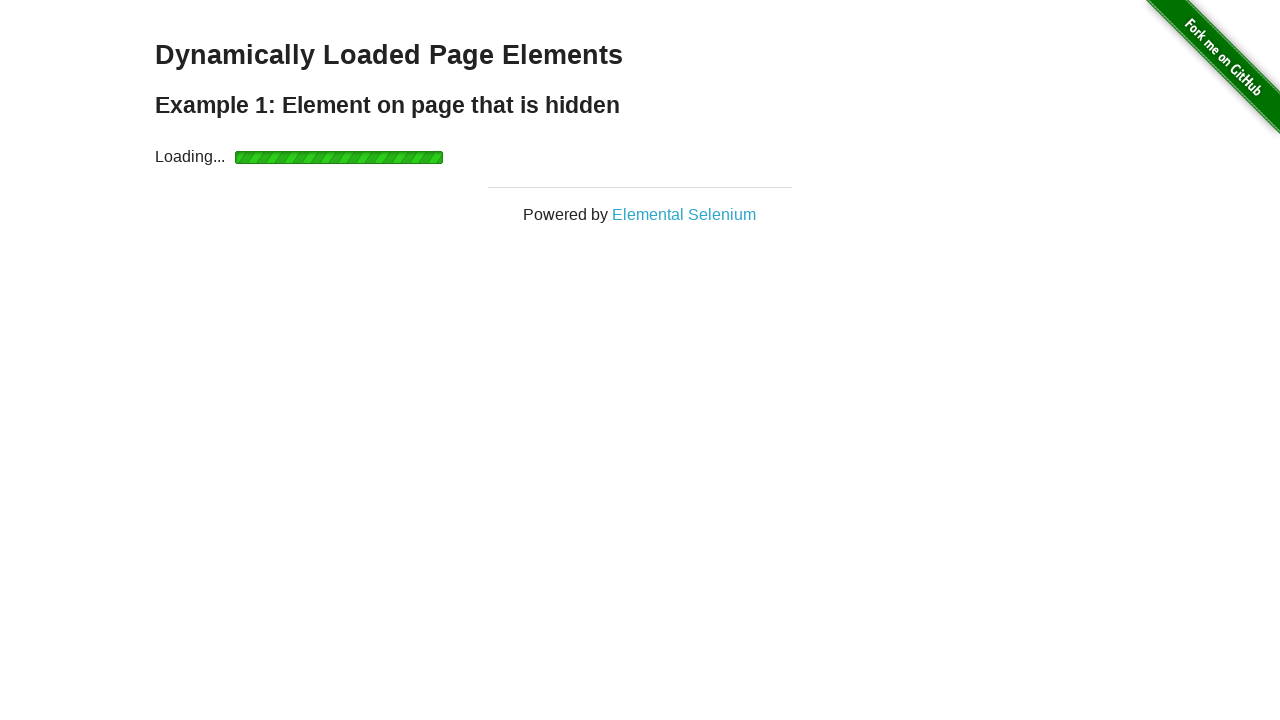

Hidden element became visible with 'Hello World!' message
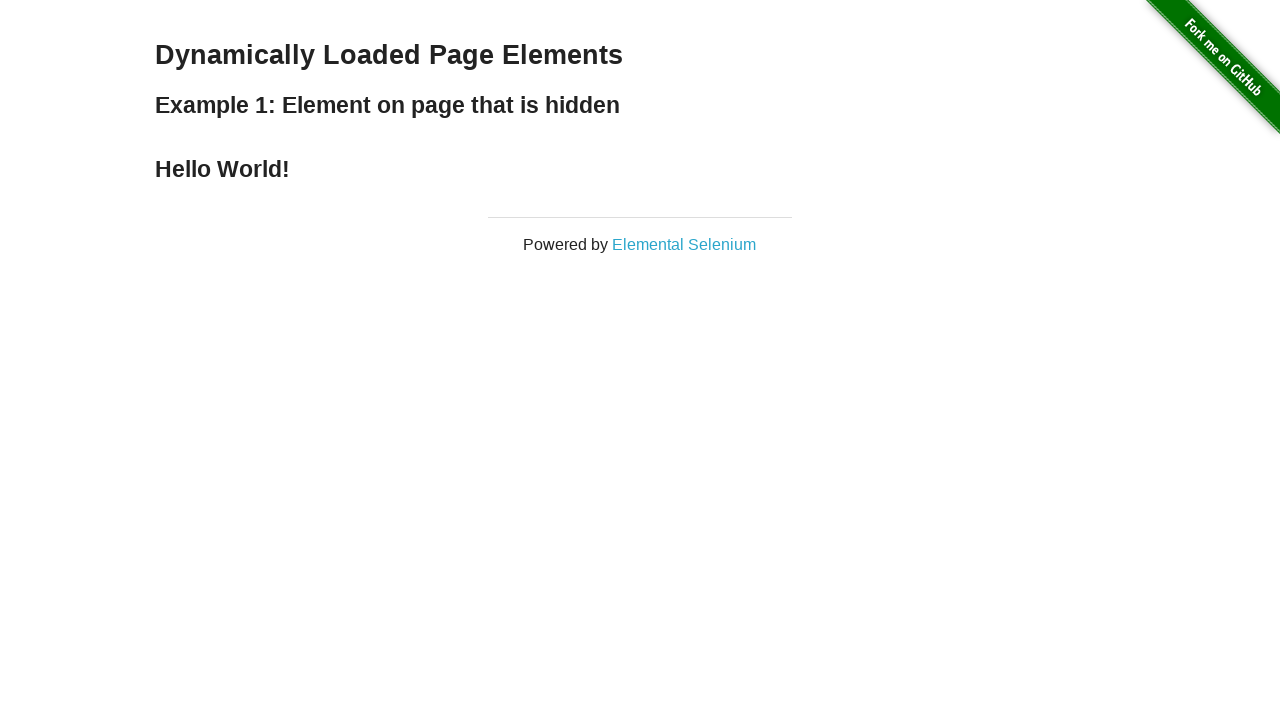

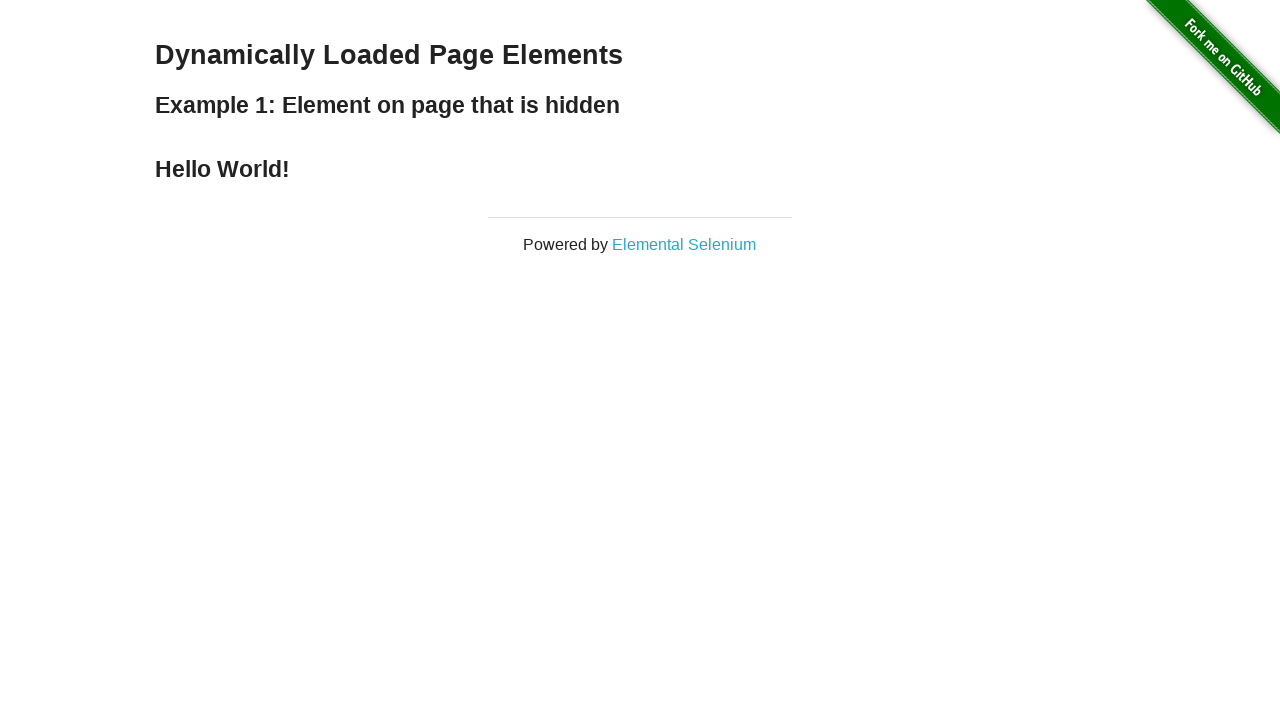